Navigates to a training support website and clicks on the "About Us" link after verifying it is displayed

Starting URL: https://www.training-support.net

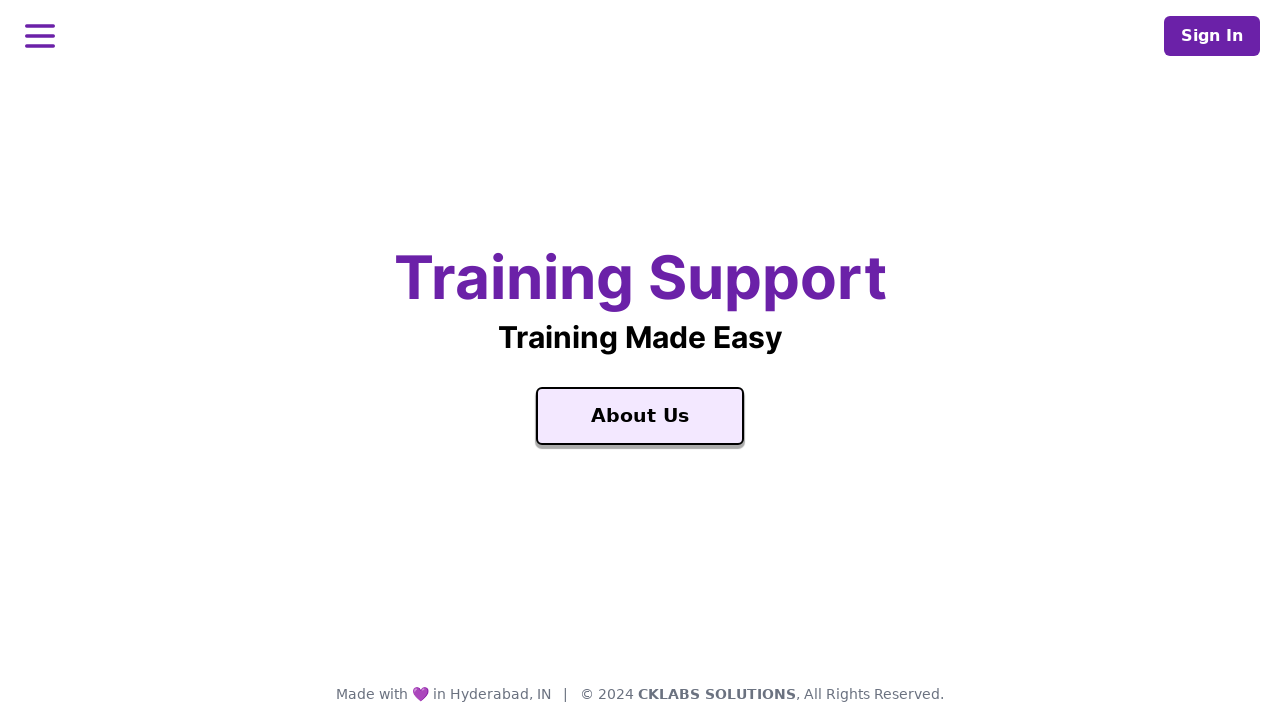

Located the 'About Us' link element
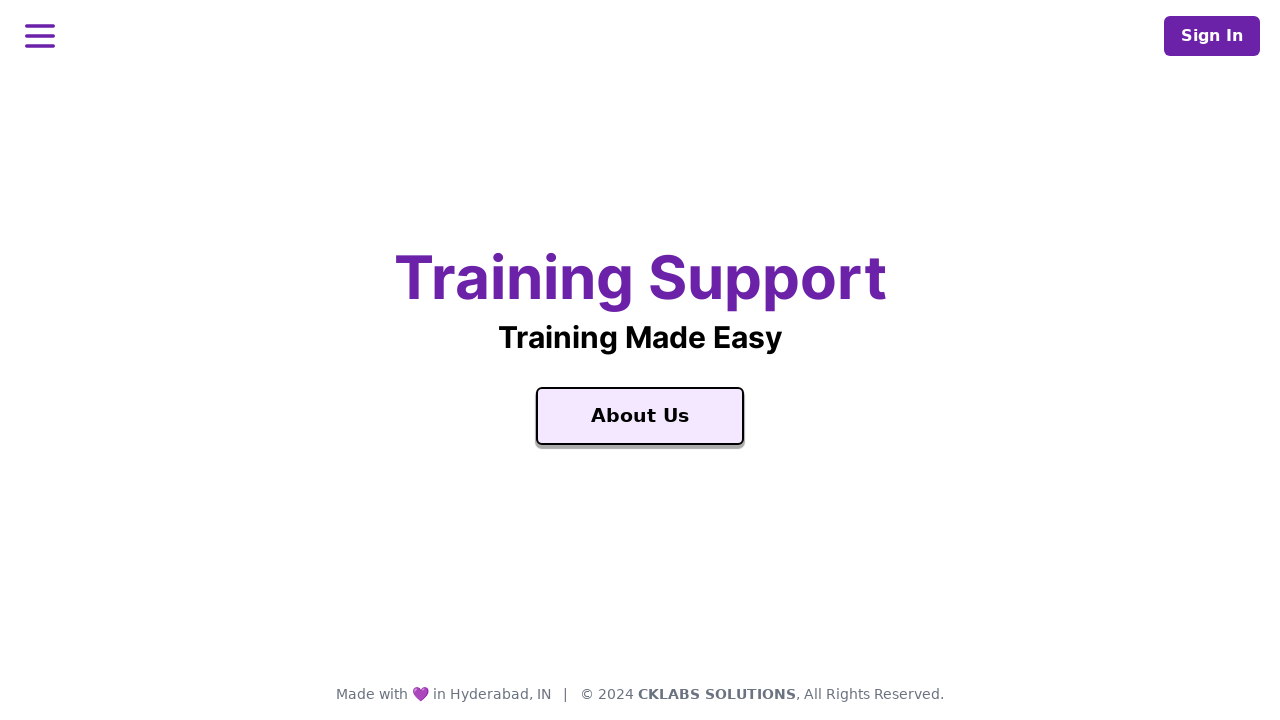

Verified that the 'About Us' link is visible on the page
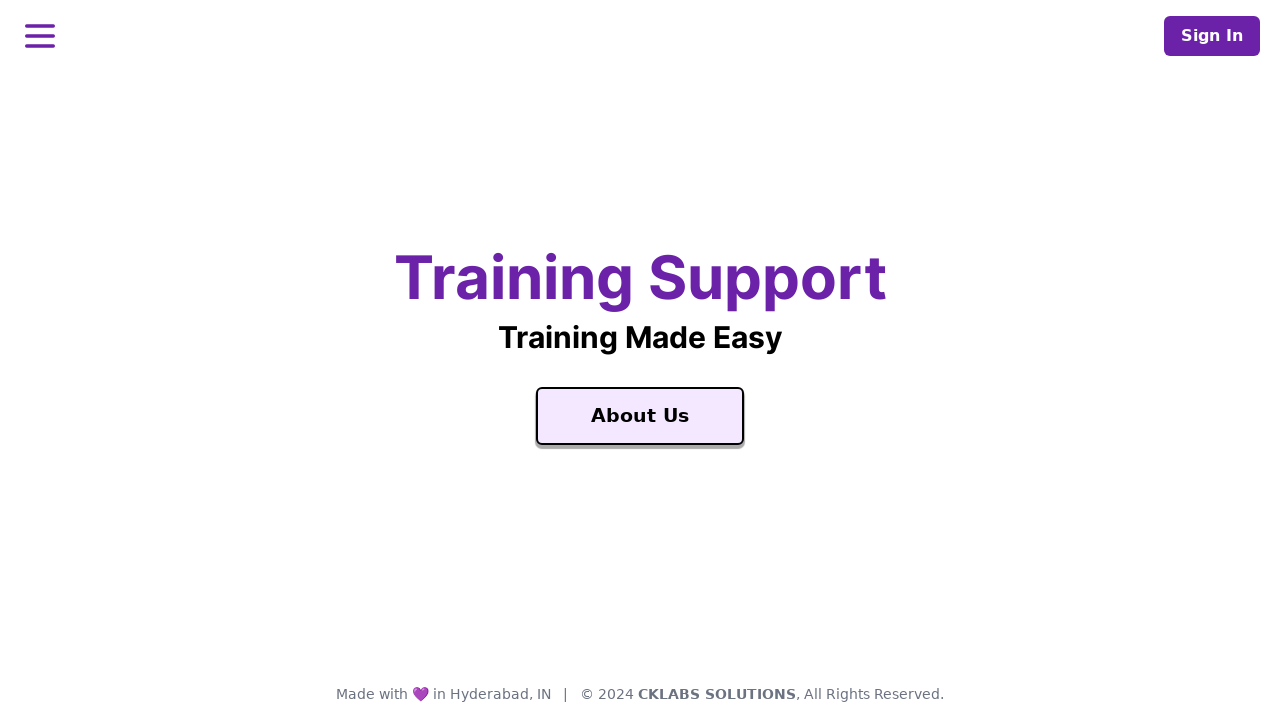

Clicked the 'About Us' link at (640, 416) on a:text('About Us')
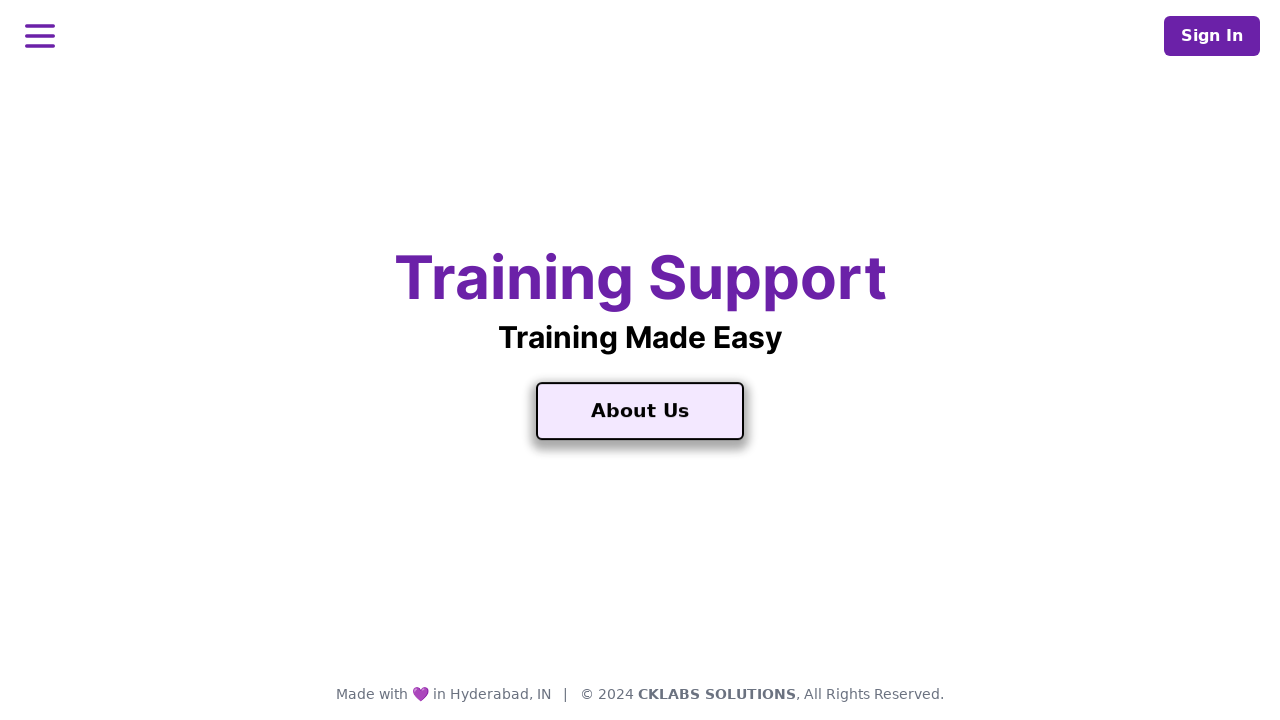

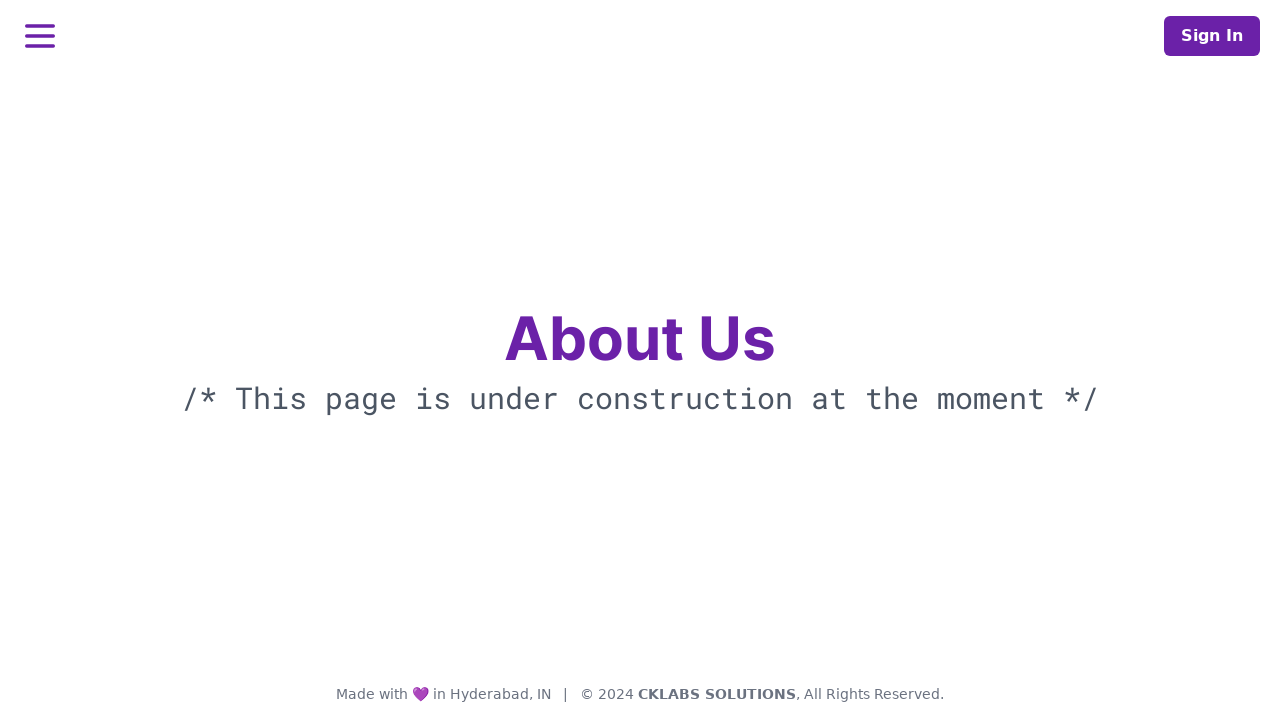